Tests the hotel listing functionality by clicking the hotel list button and verifying that 10 hotels are displayed

Starting URL: http://hotel-v3.progmasters.hu/

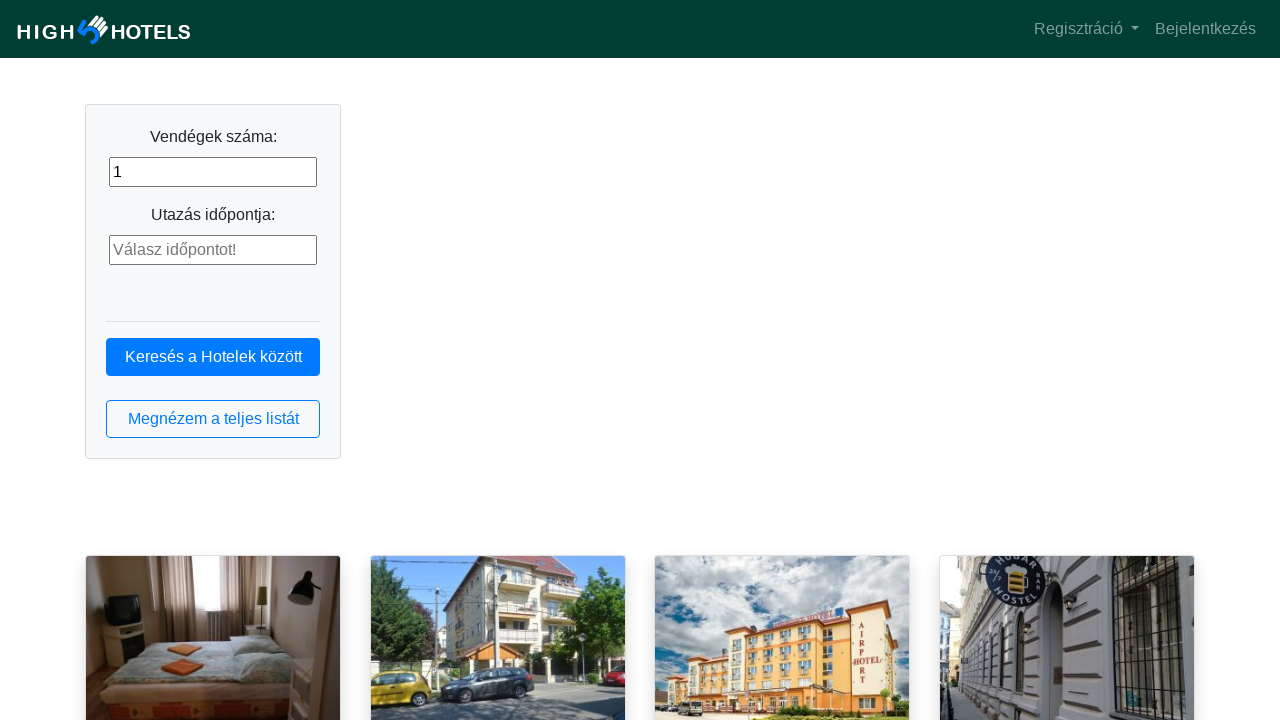

Clicked the hotel list button at (213, 419) on button.btn.btn-outline-primary.btn-block
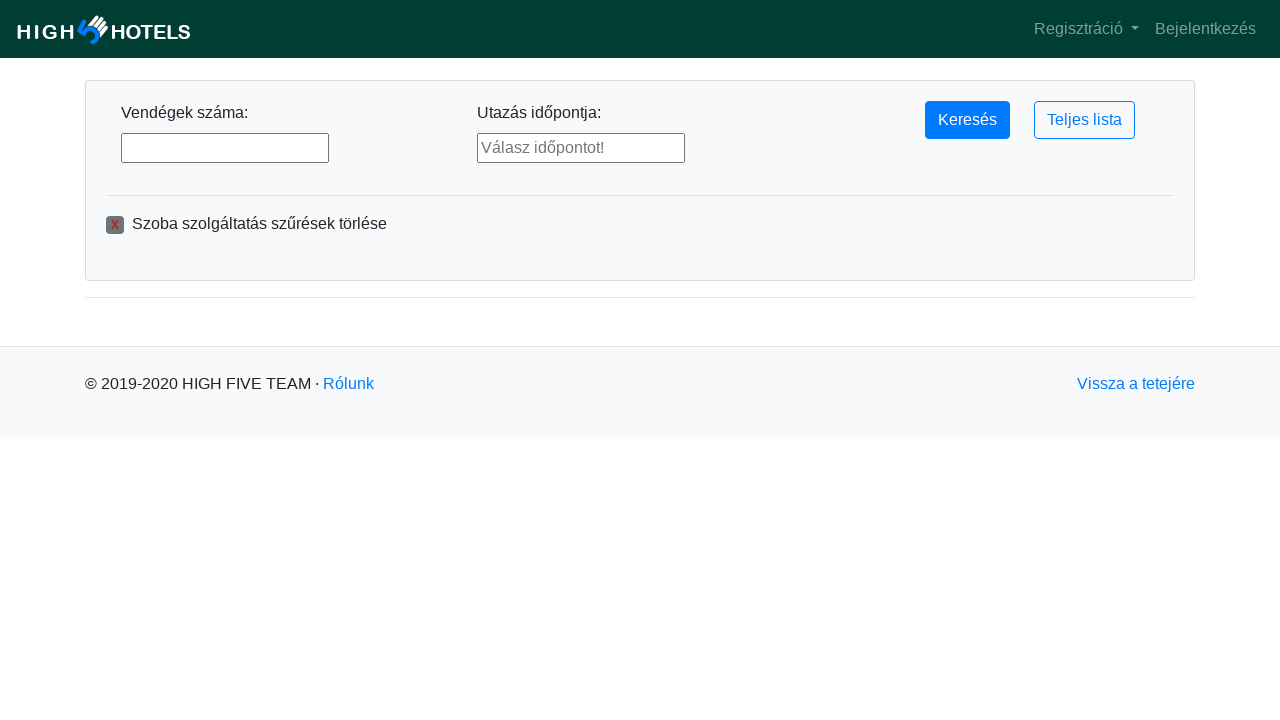

Hotel list loaded successfully
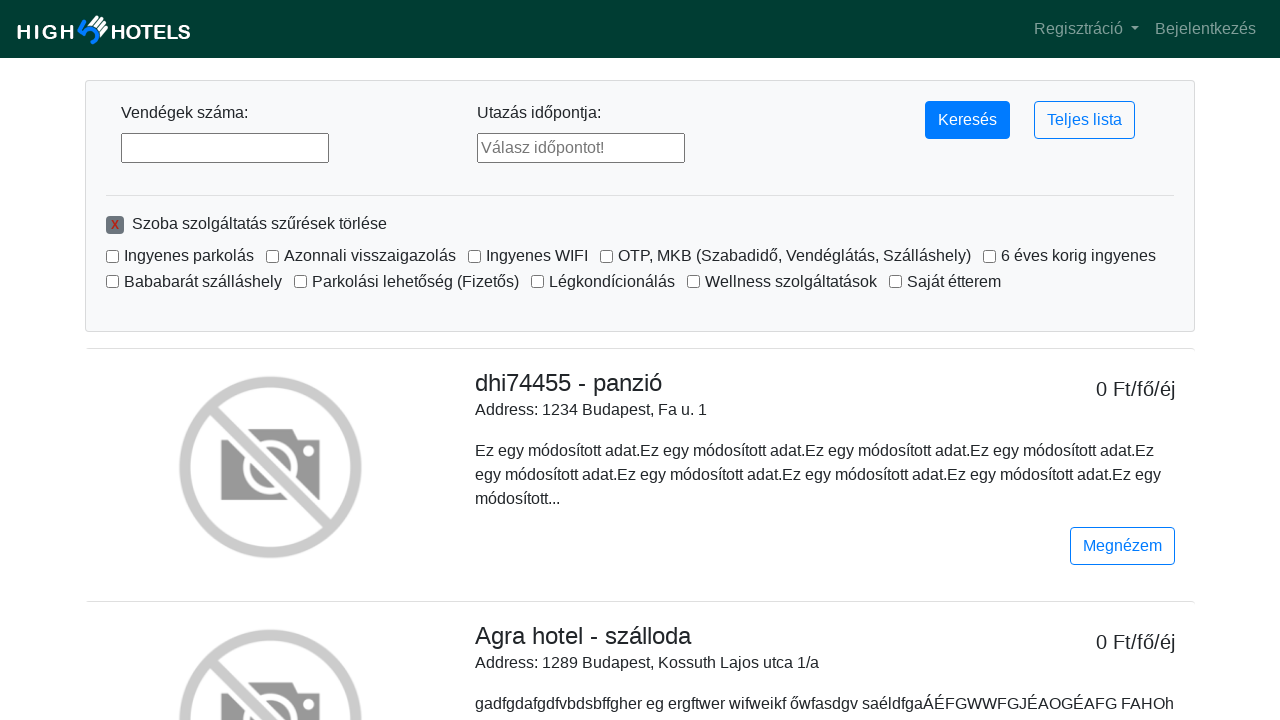

Located hotel items on the page
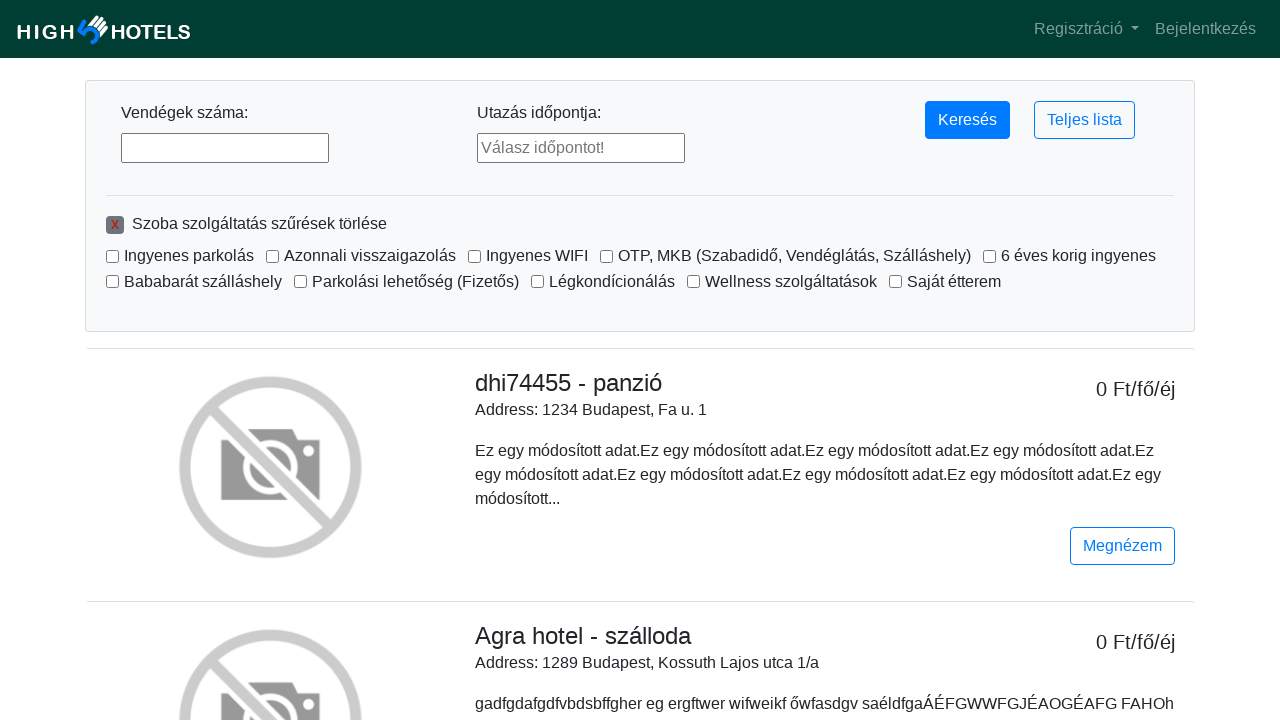

First hotel item is visible and ready
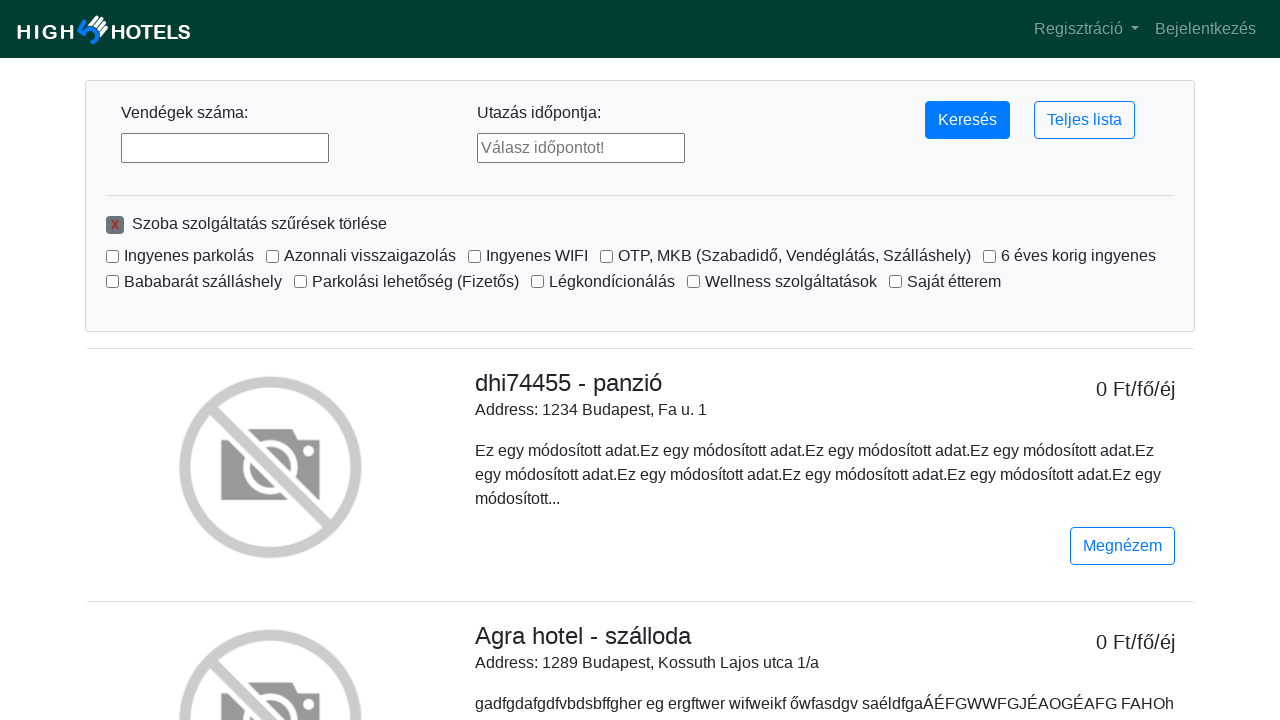

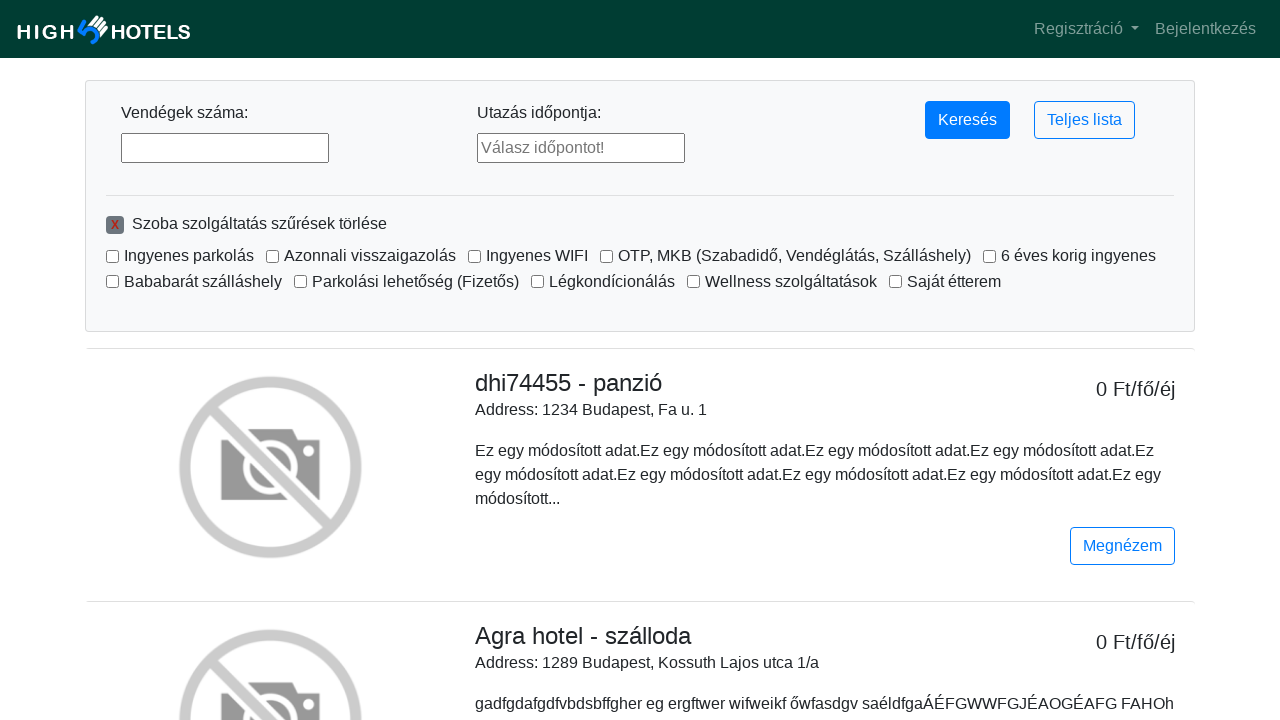